Counts the total number of links on the page and compares it to an expected count

Starting URL: https://janasya.com/

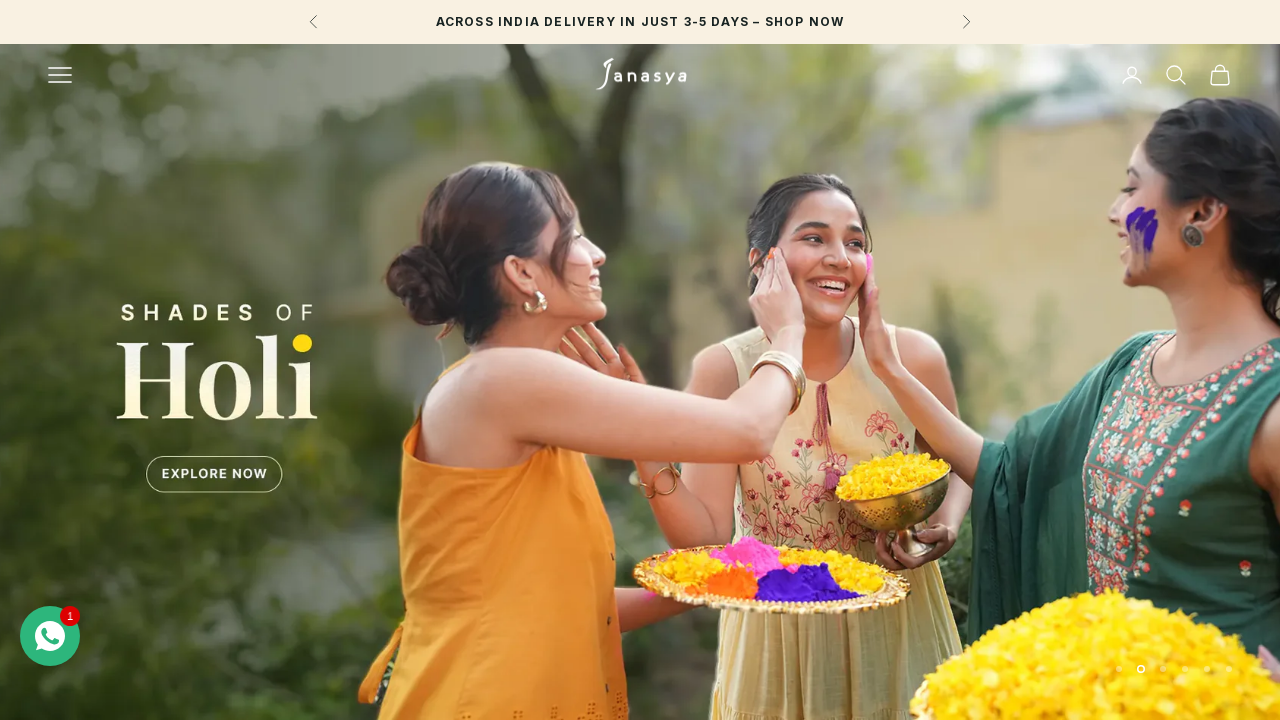

Navigated to https://janasya.com/
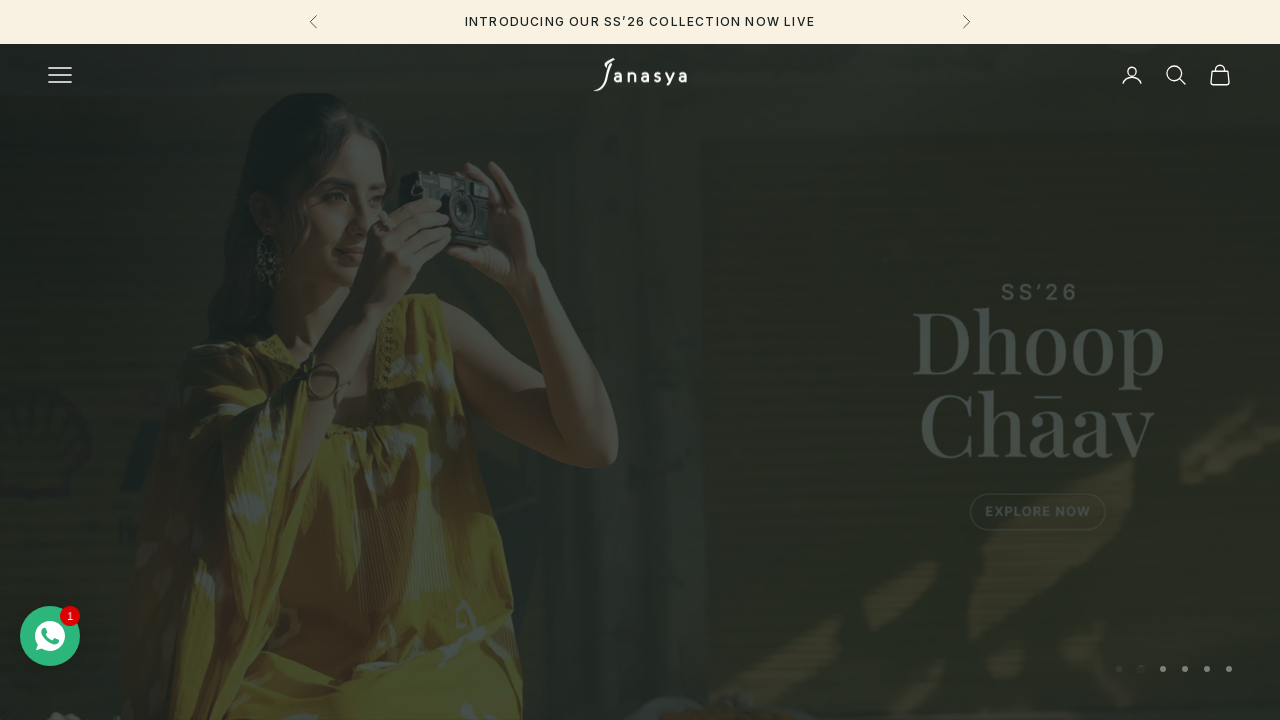

Located all link elements on the page
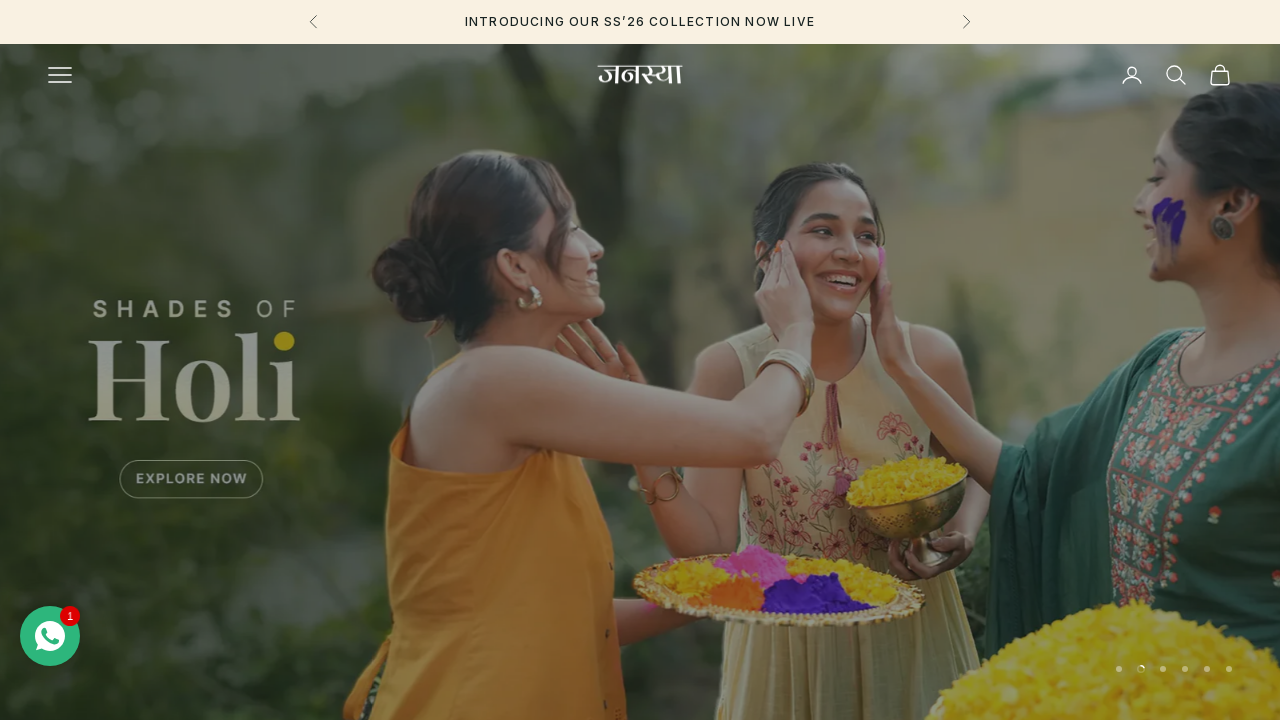

Counted total links: 99
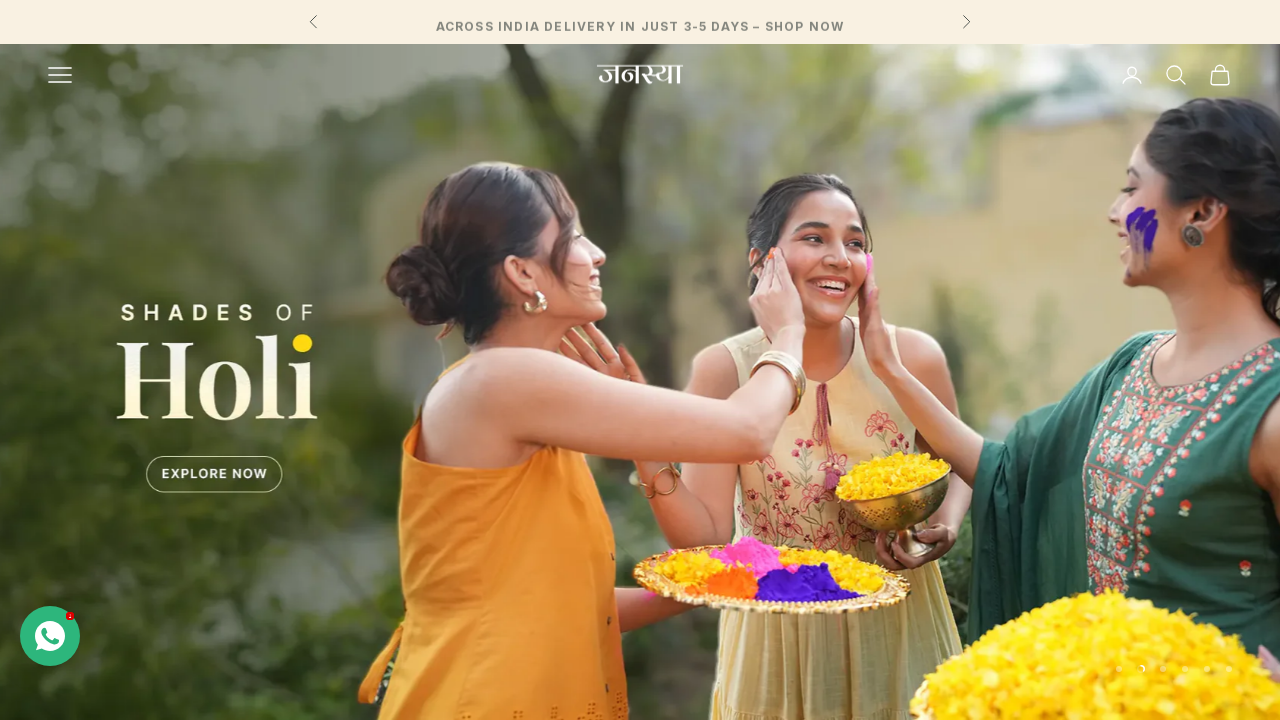

Set expected link count to 400
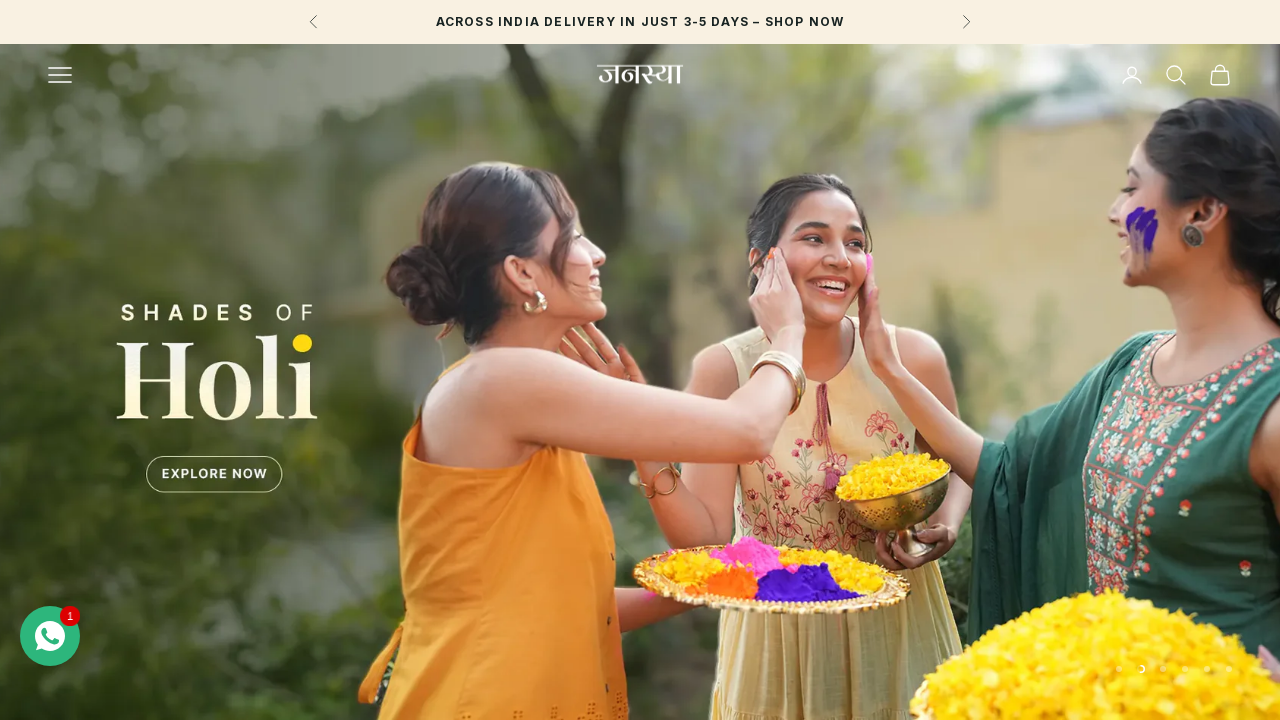

Printed total link count: 99
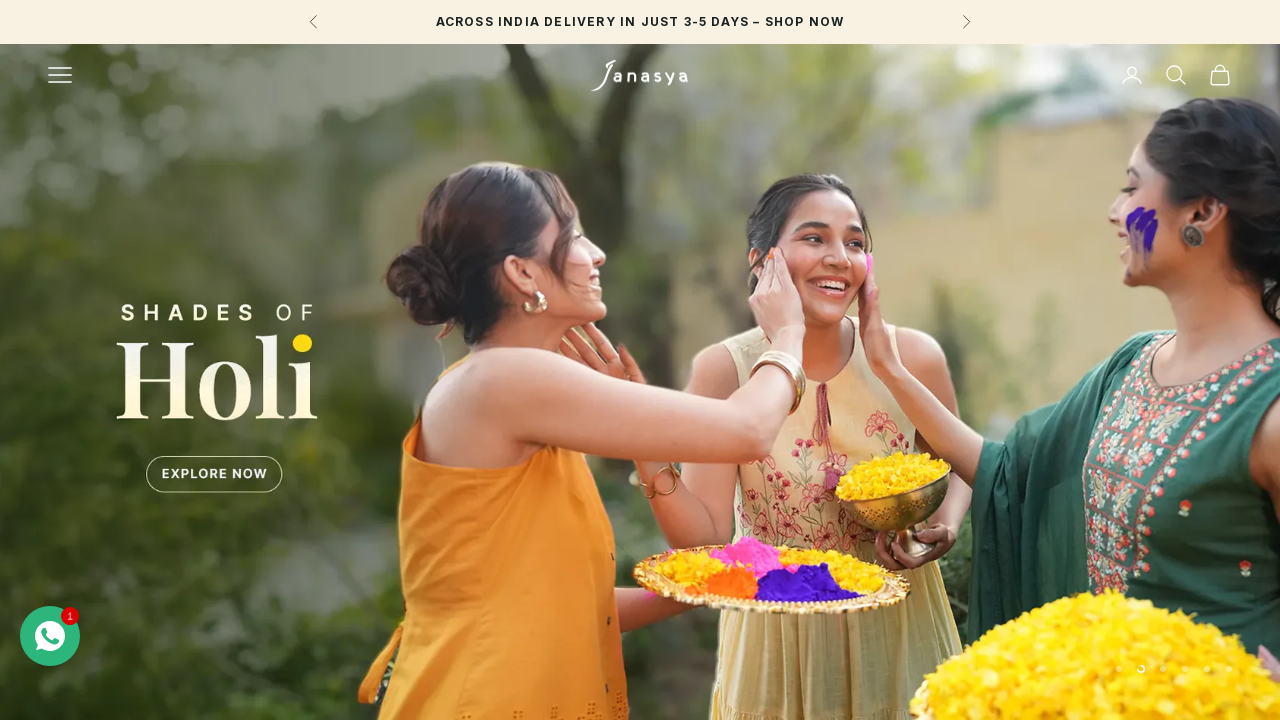

Link count mismatch: expected 400 but got 99
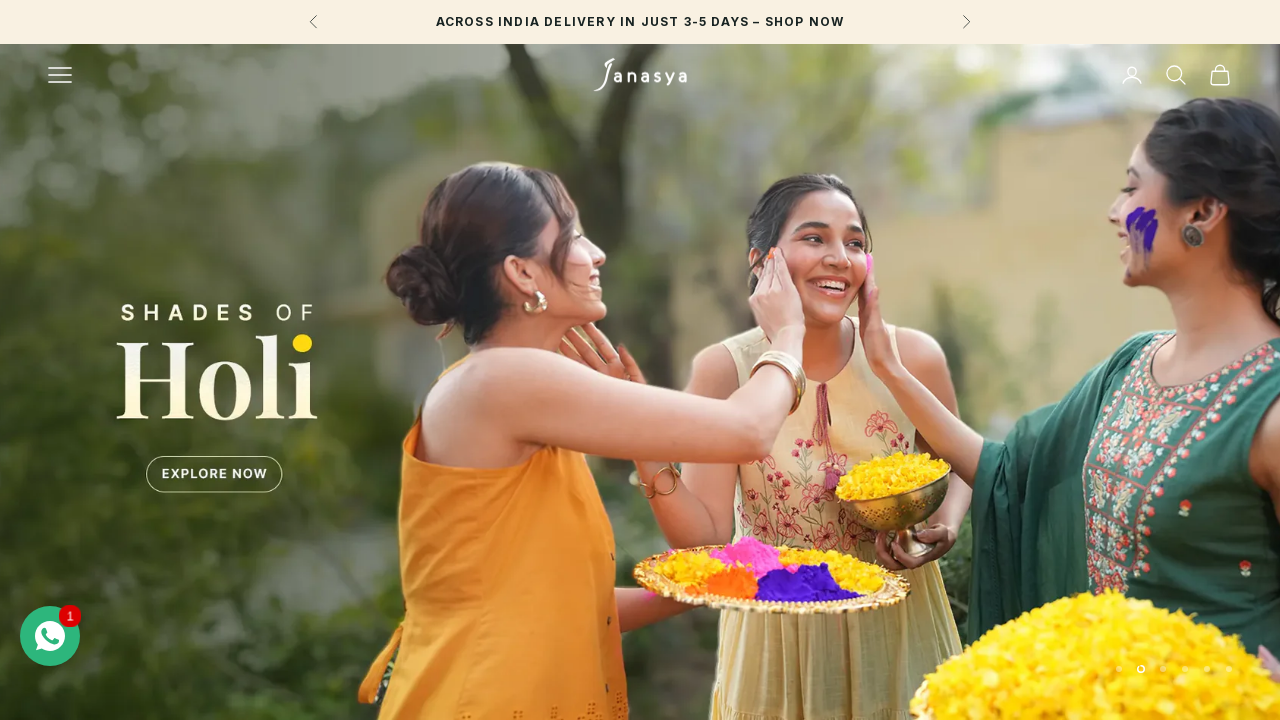

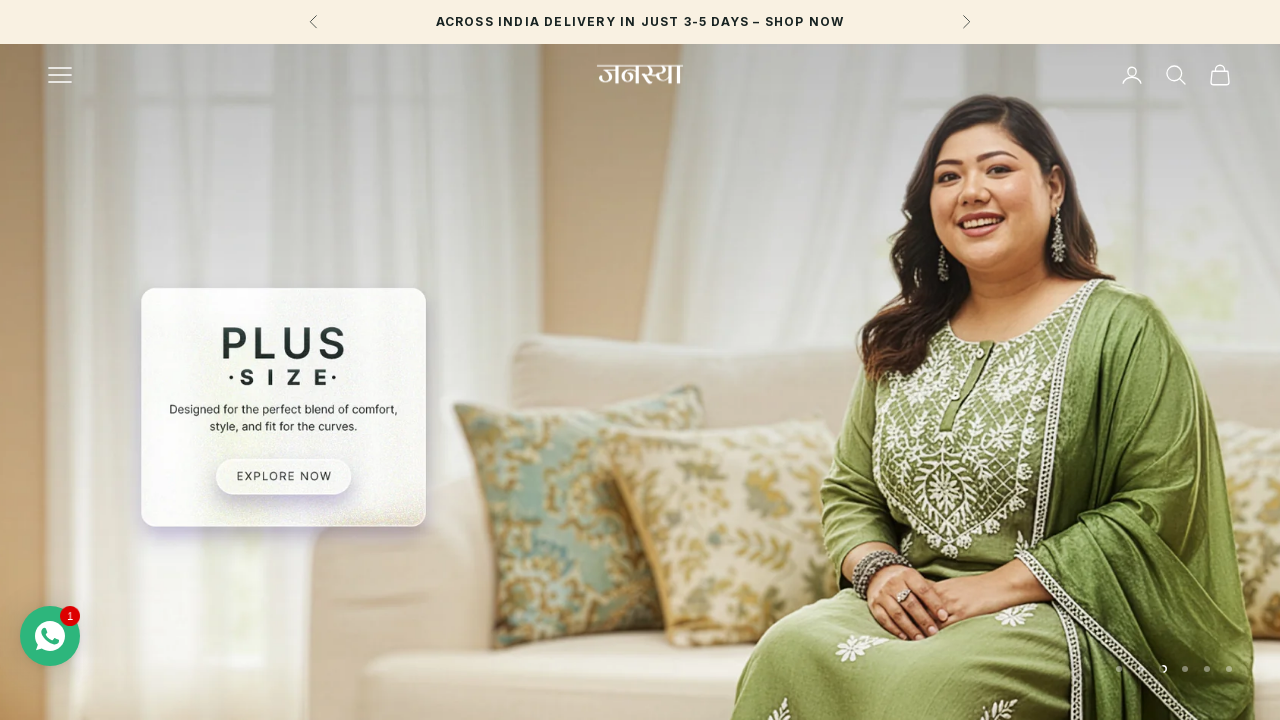